Tests fluent wait functionality by waiting for a landscape image element with polling on a slow-loading images page

Starting URL: https://bonigarcia.dev/selenium-webdriver-java/loading-images.html

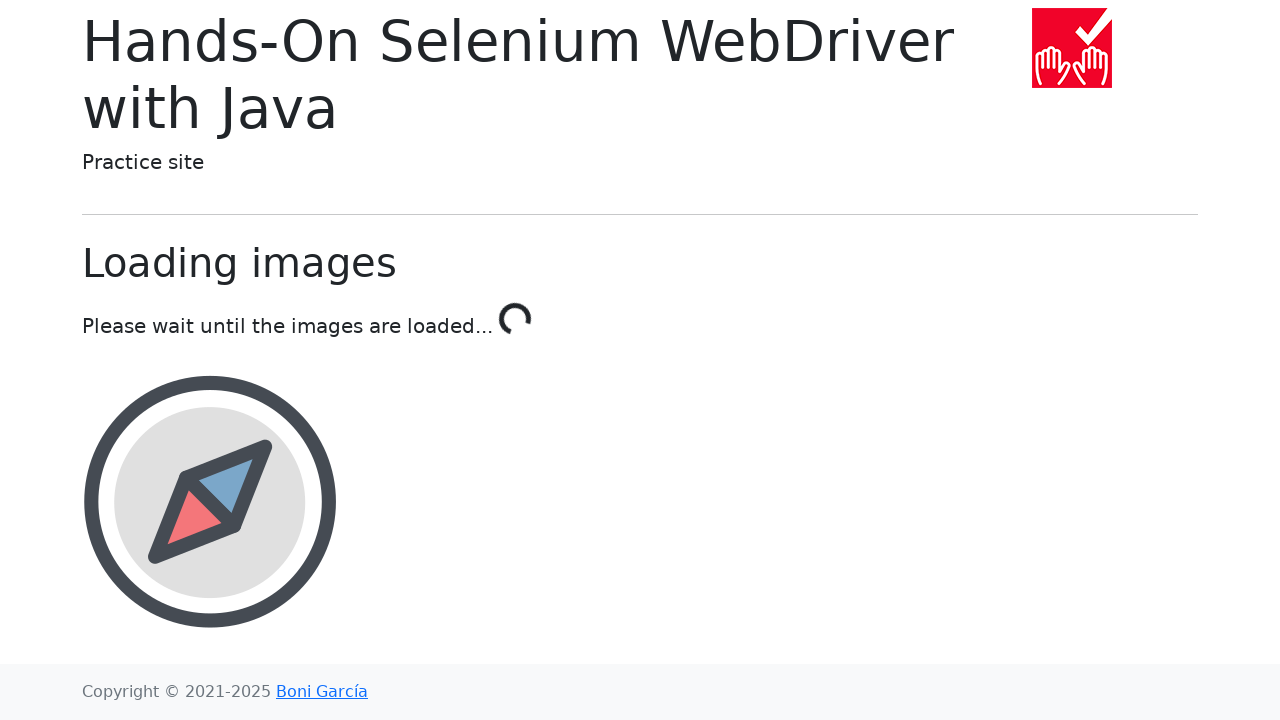

Waited for landscape image element to be present with 10 second timeout
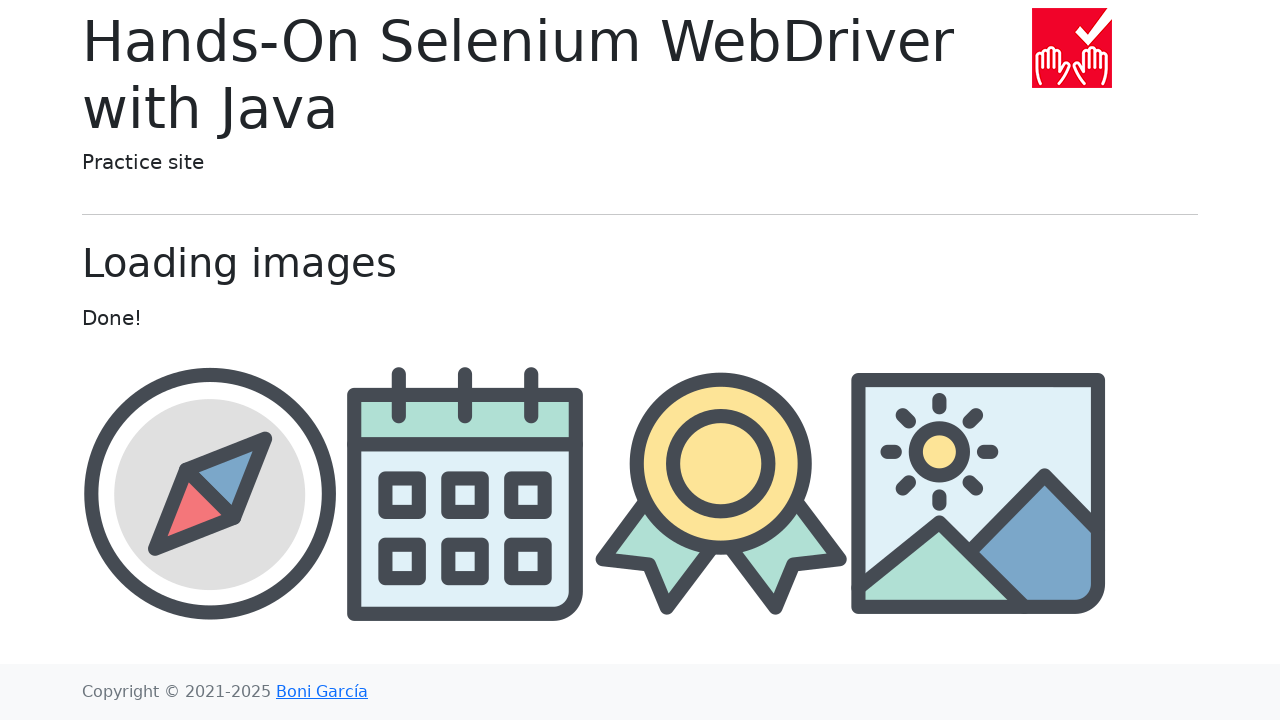

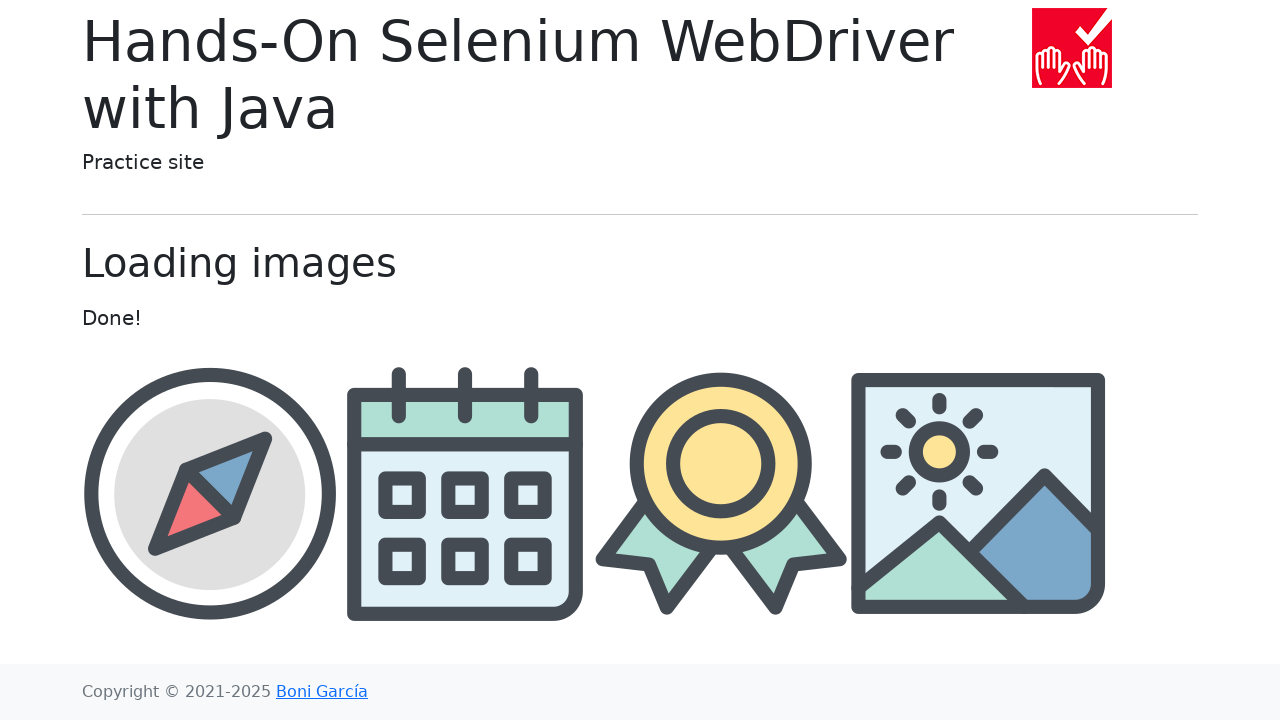